Tests nested iframe functionality by switching to a parent frame, verifying its text content, then switching to a child iframe within it and verifying that content as well.

Starting URL: https://demoqa.com/nestedframes

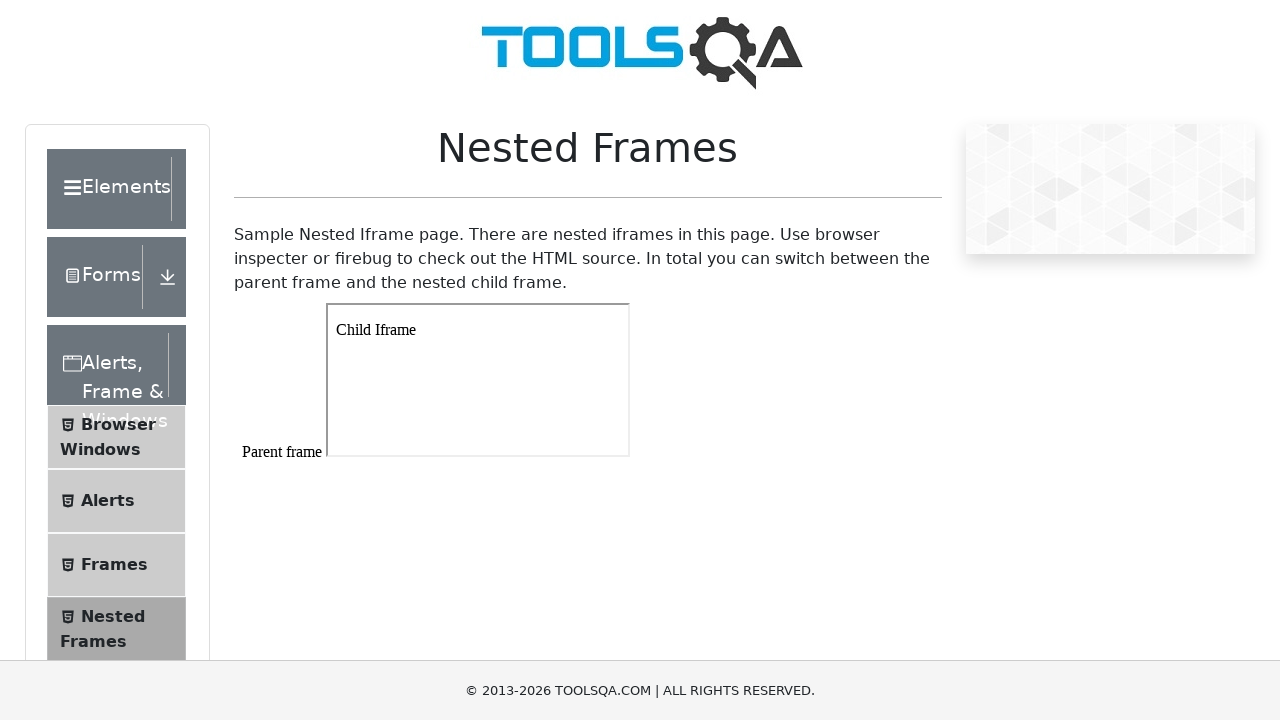

Navigated to nested frames test page
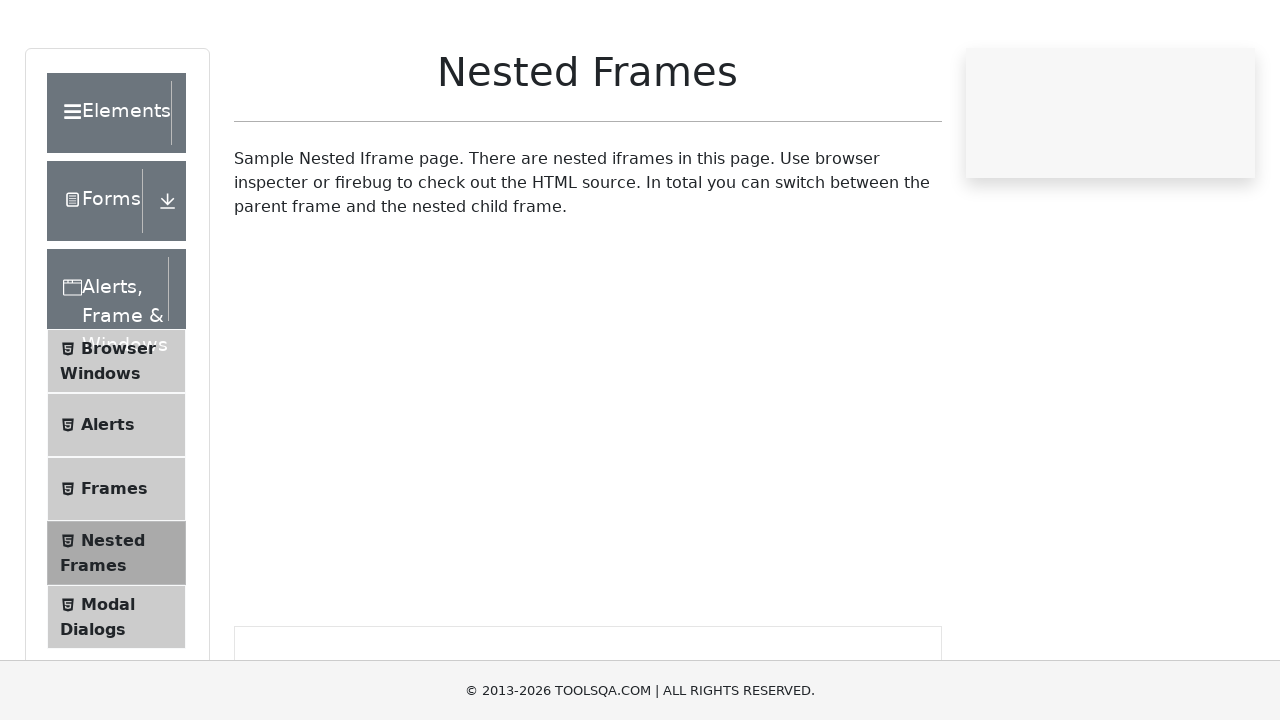

Located parent iframe with id 'frame1'
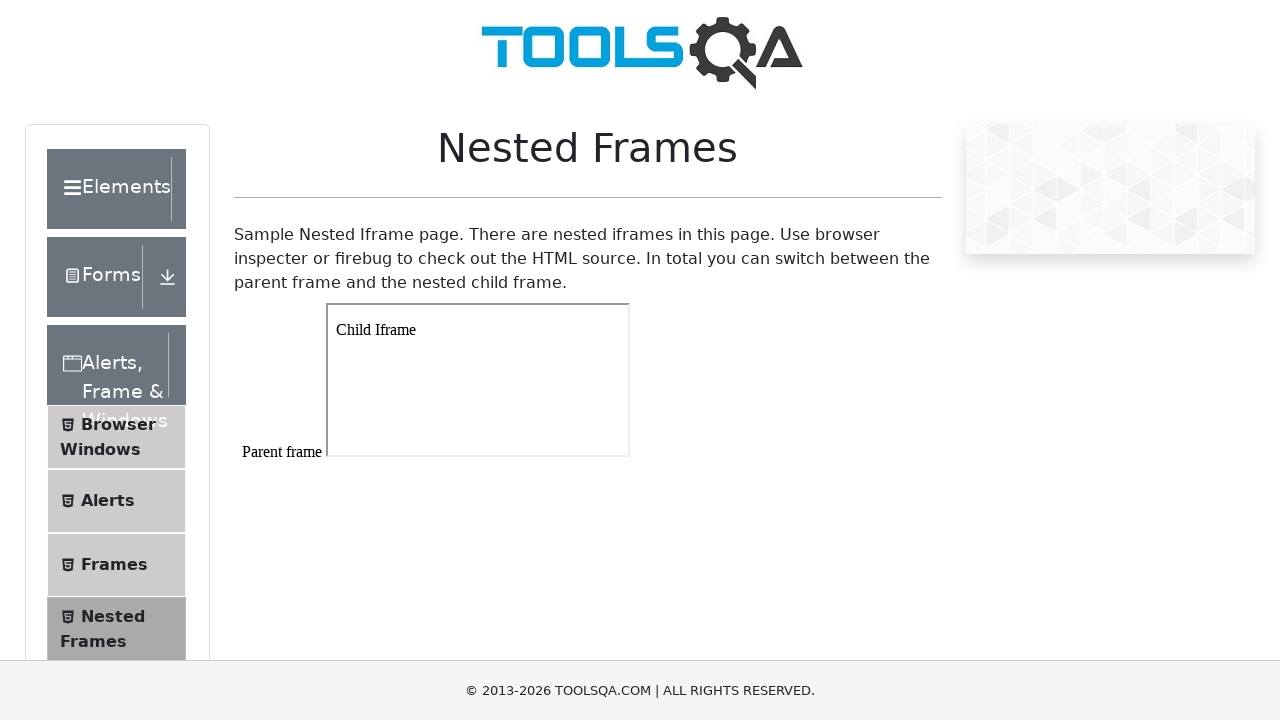

Retrieved text content from parent frame body
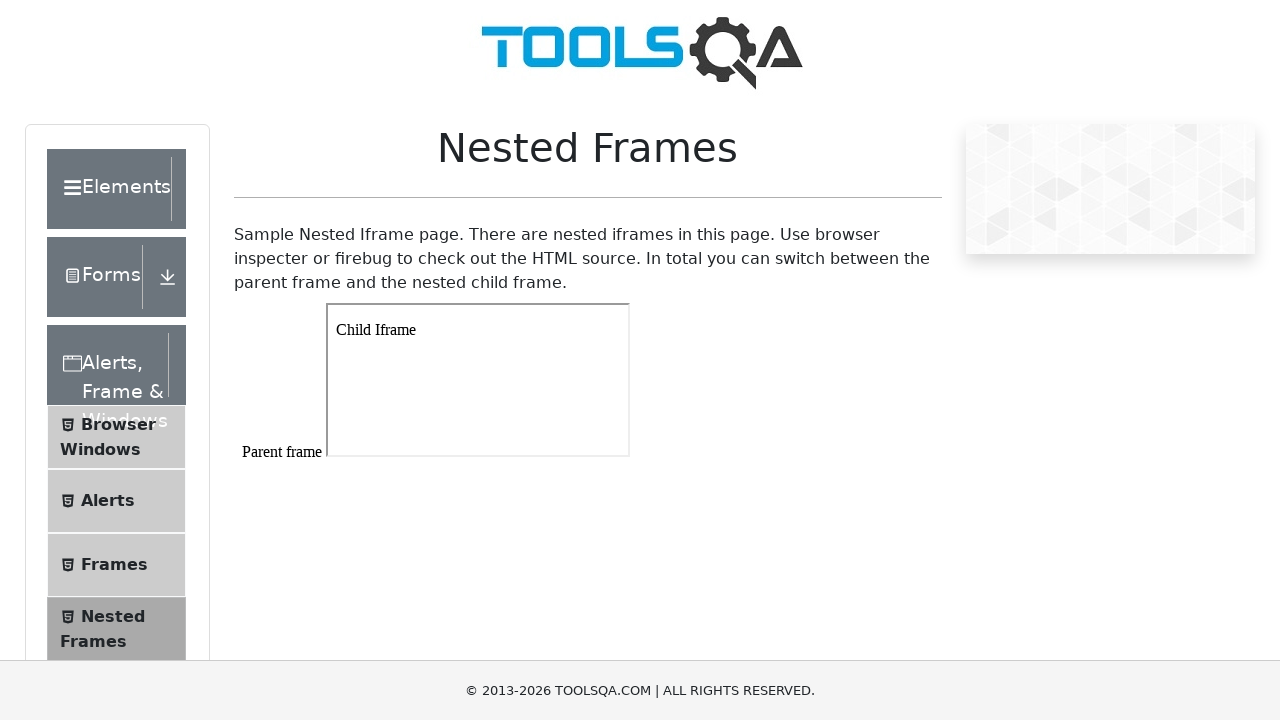

Verified 'Parent frame' text is present in parent frame
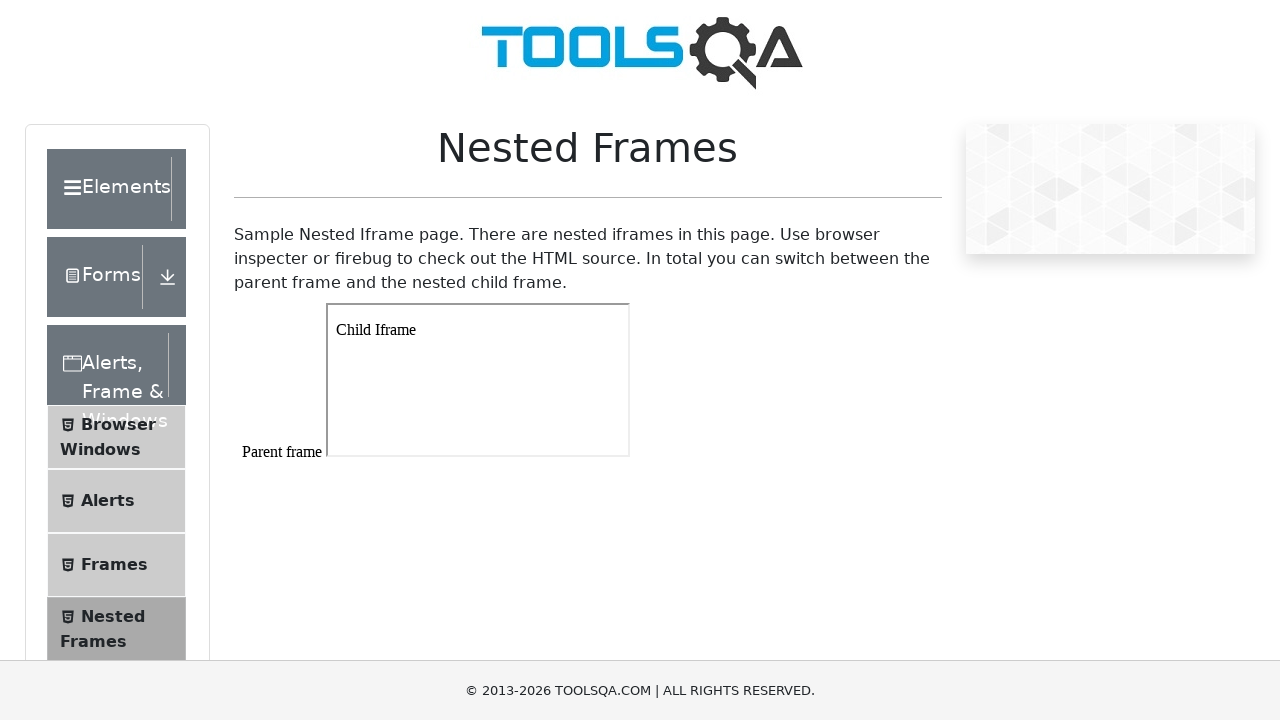

Located child iframe nested within parent frame
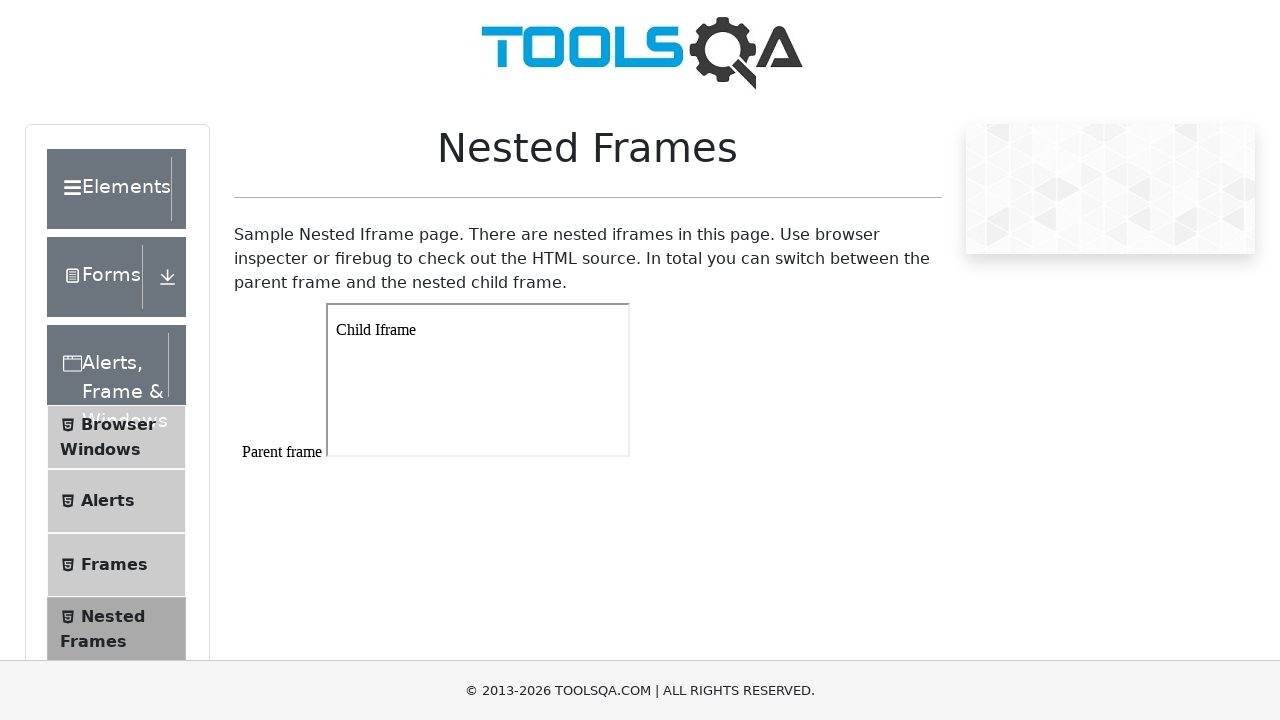

Retrieved text content from paragraph element in child frame
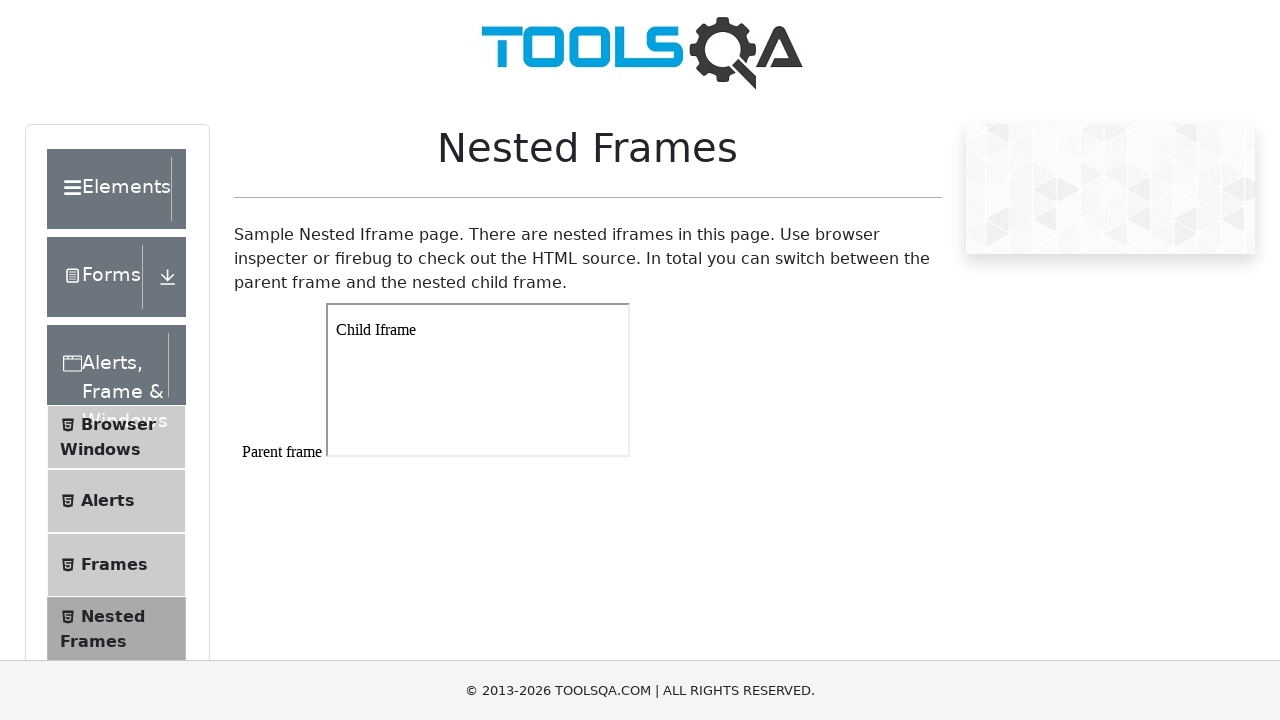

Verified child frame text equals 'Child Iframe'
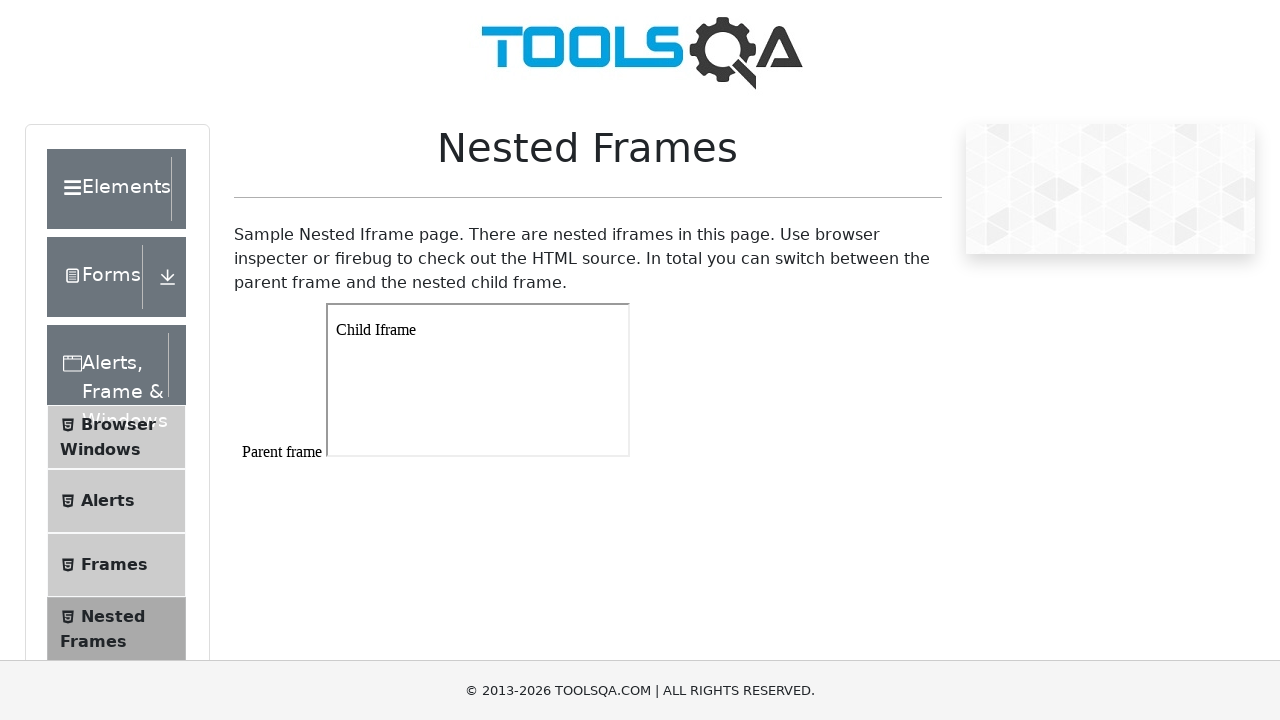

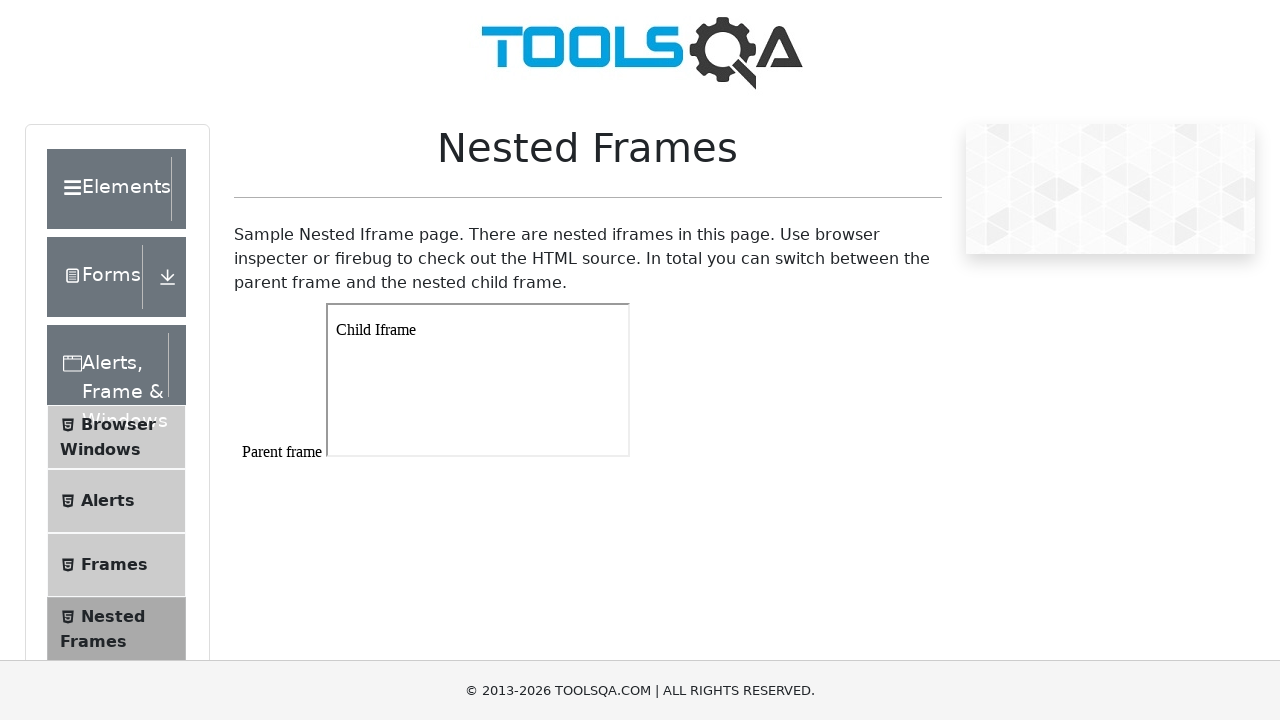